Tests a math calculation form by reading two numbers from the page, calculating their sum, selecting the result from a dropdown, and submitting the form

Starting URL: http://suninjuly.github.io/selects1.html

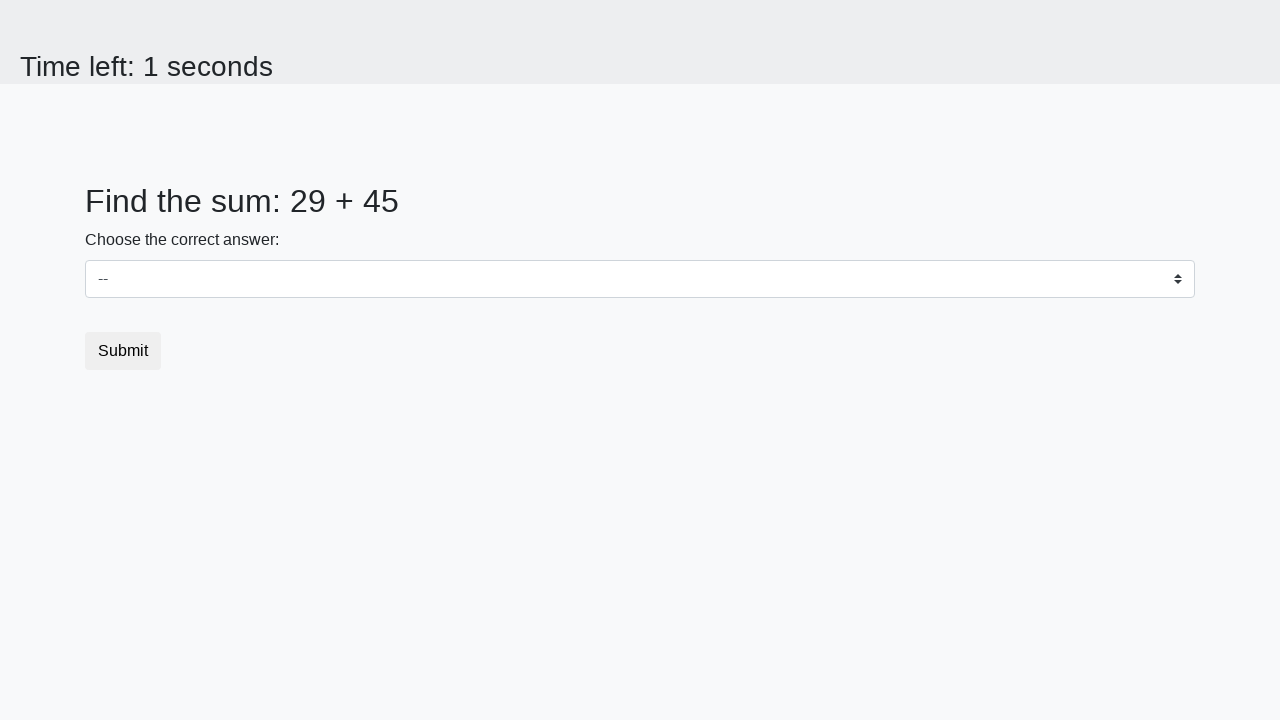

Read first number from #num1 element
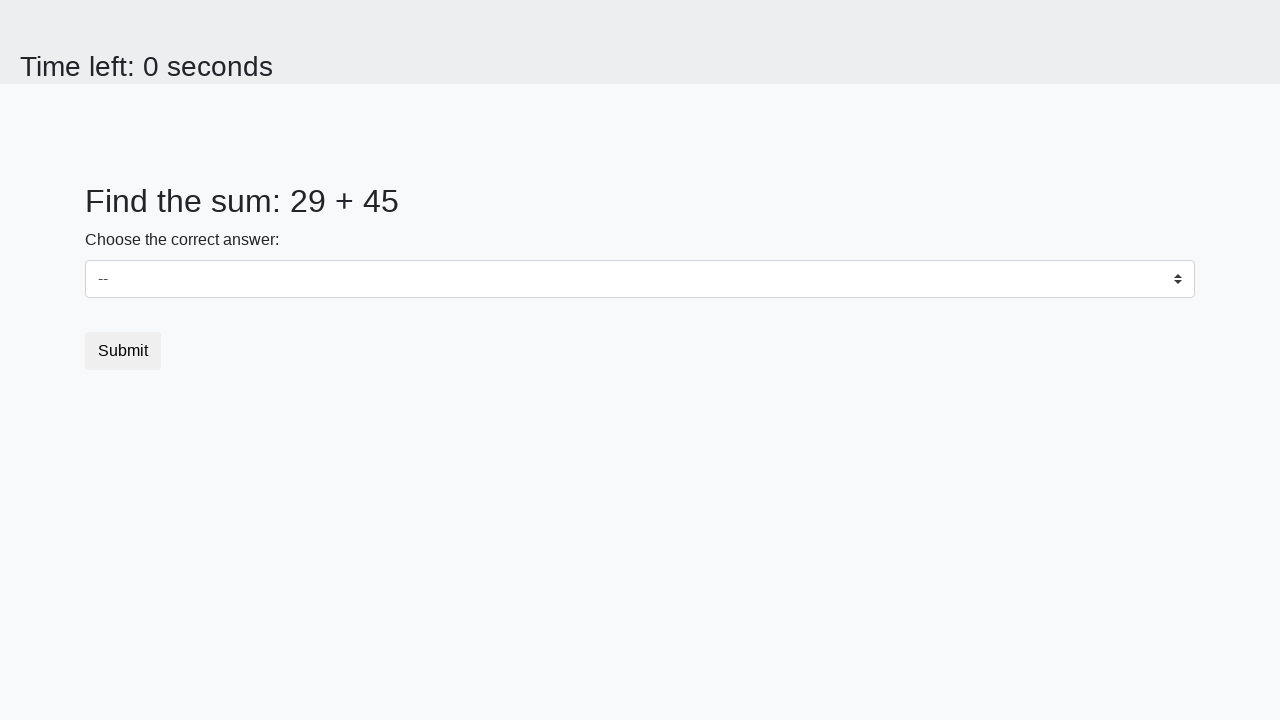

Read second number from #num2 element
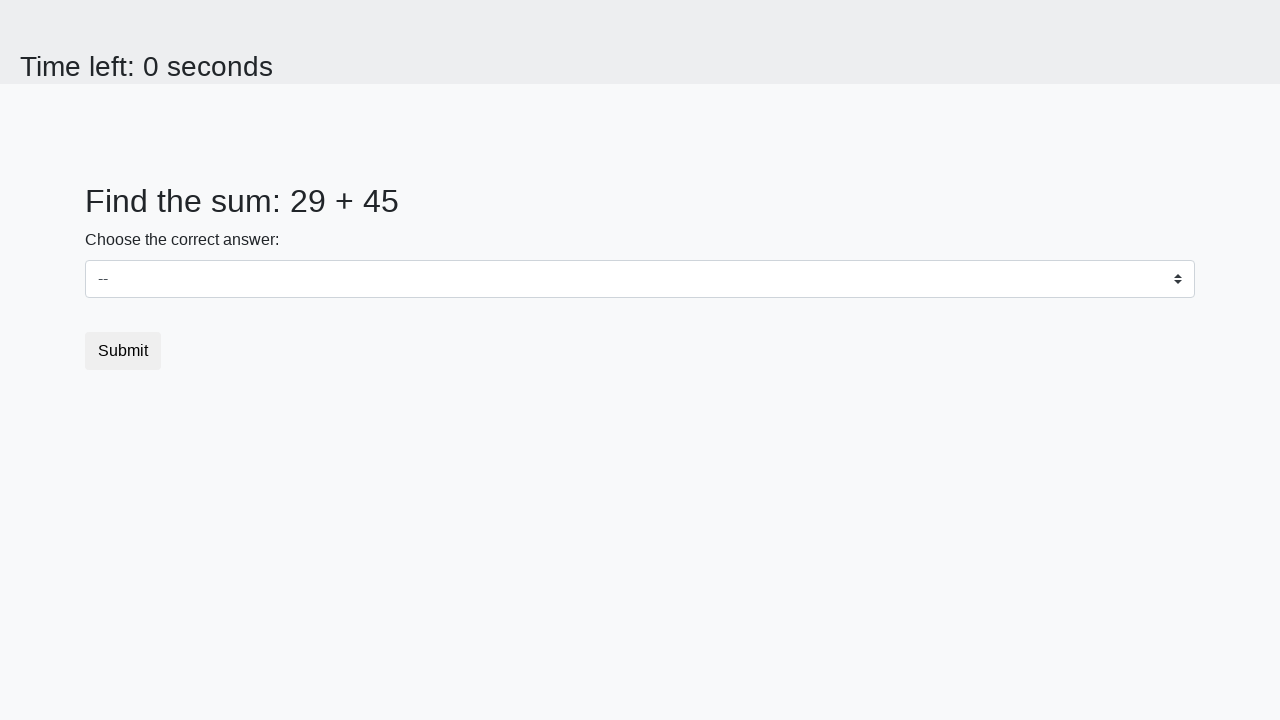

Calculated sum of 29 + 45 = 74
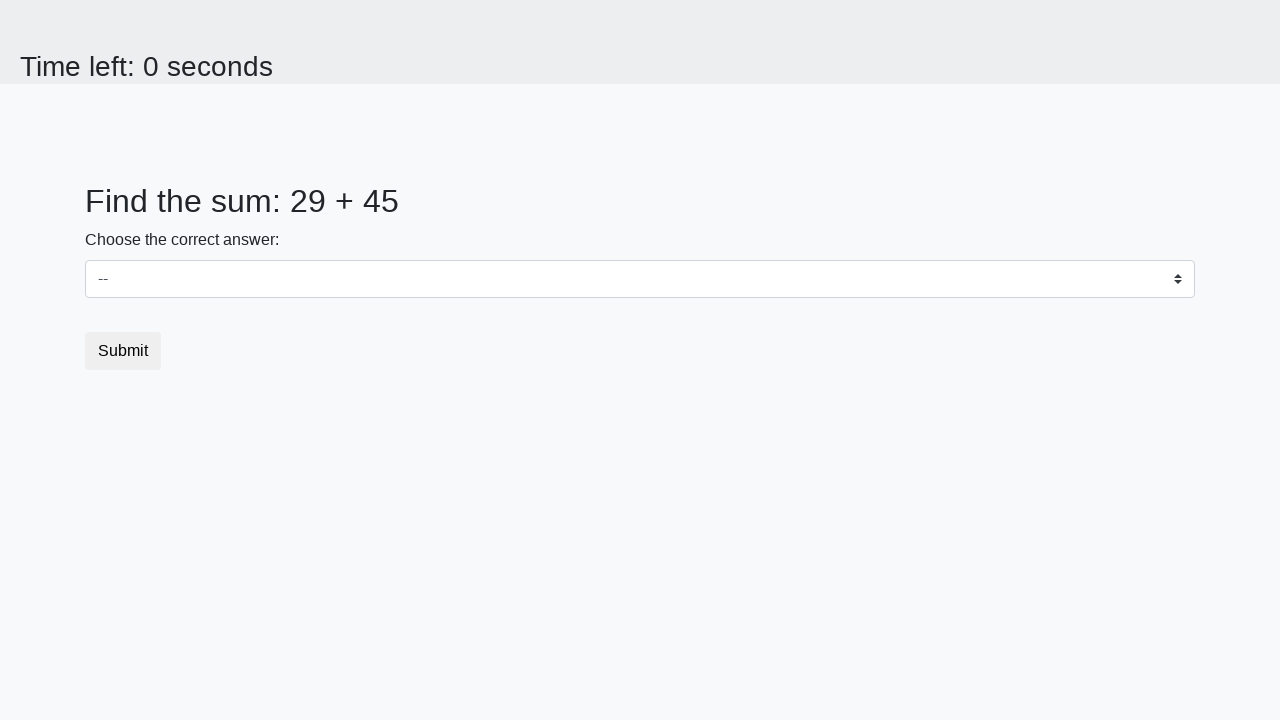

Selected calculated sum 74 from dropdown on #dropdown
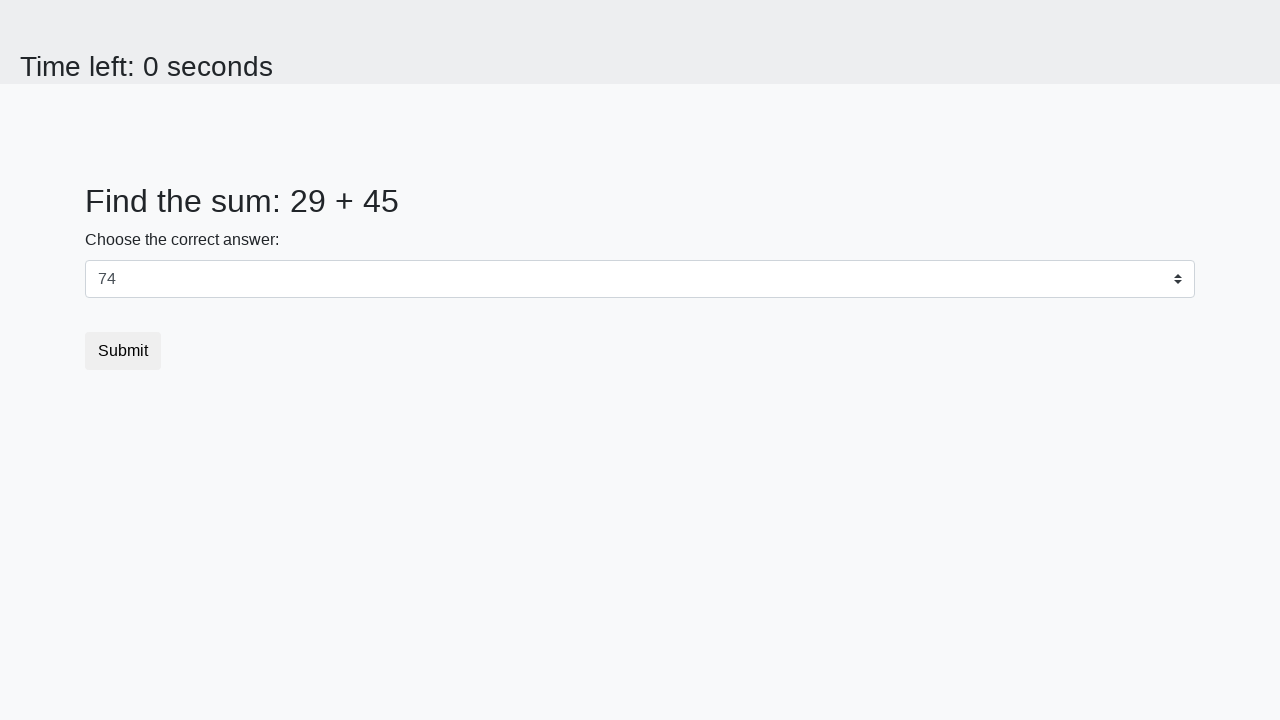

Clicked submit button to submit form at (123, 351) on .btn
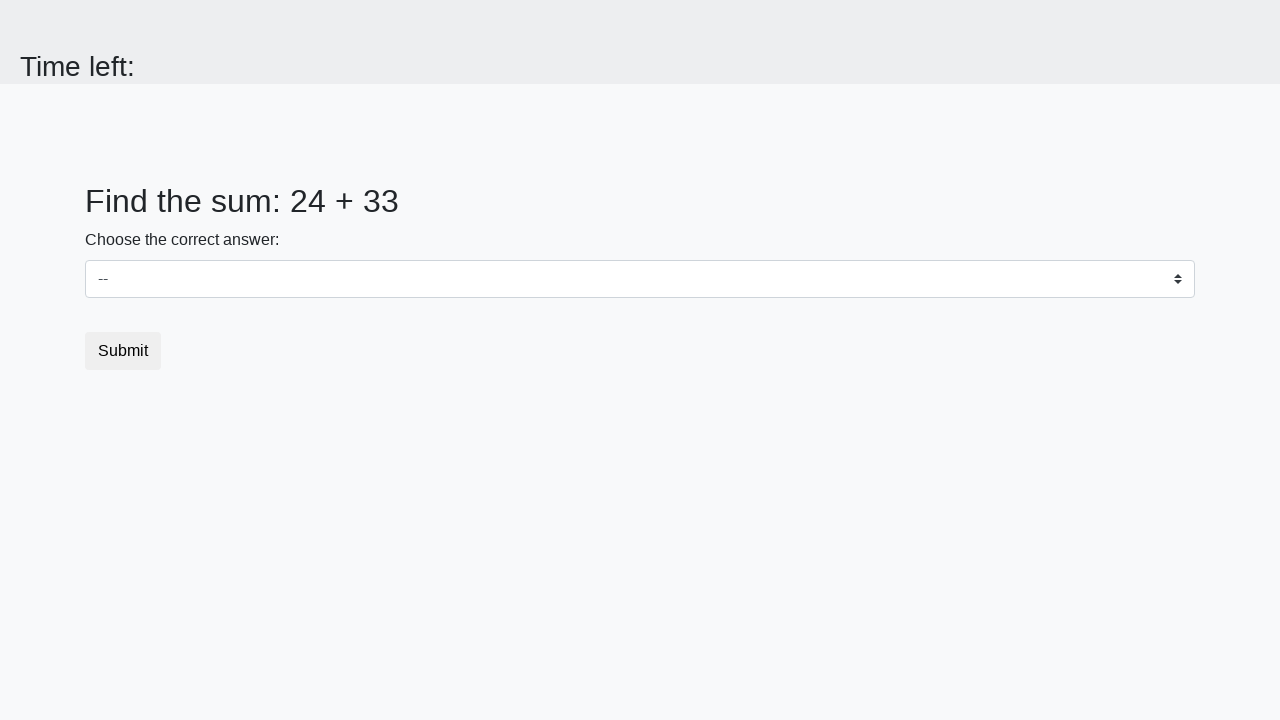

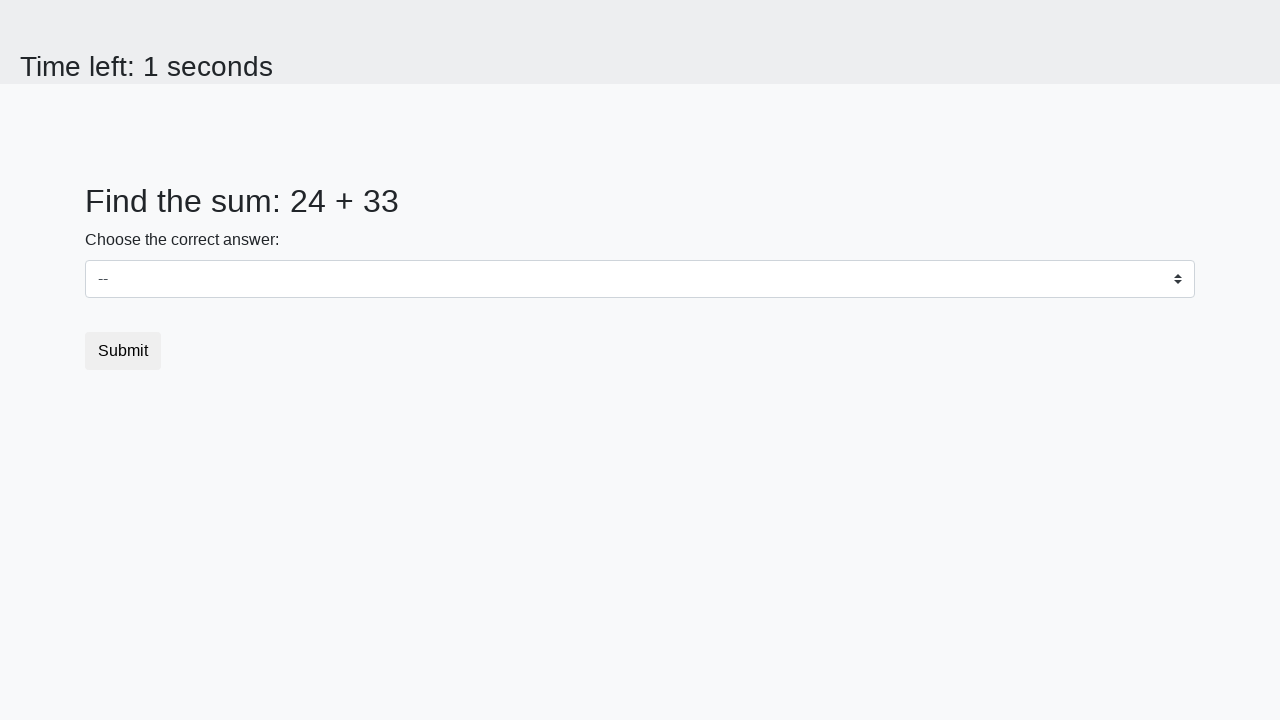